Tests a dropdown element on a Selenium practice page by scrolling to it, extracting all options, and verifying whether the dropdown options are sorted alphabetically.

Starting URL: http://seleniumpractise.blogspot.com/2019/

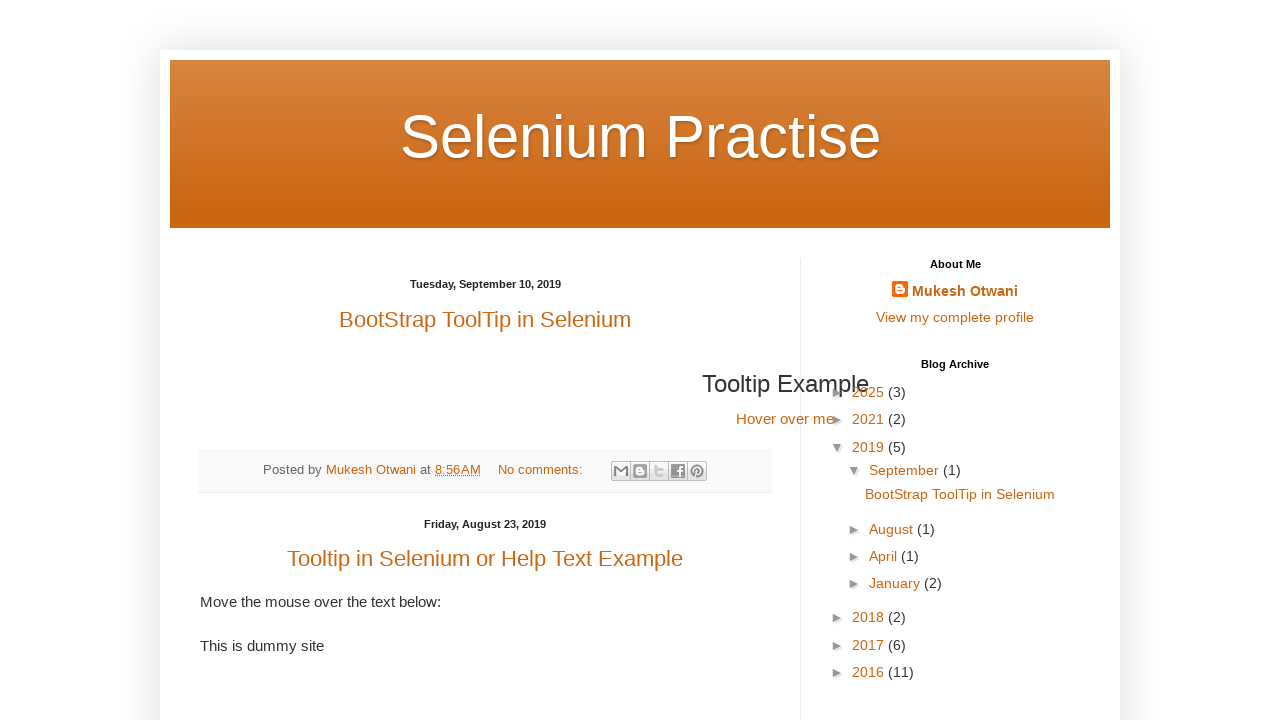

Scrolled down the page to make dropdown visible
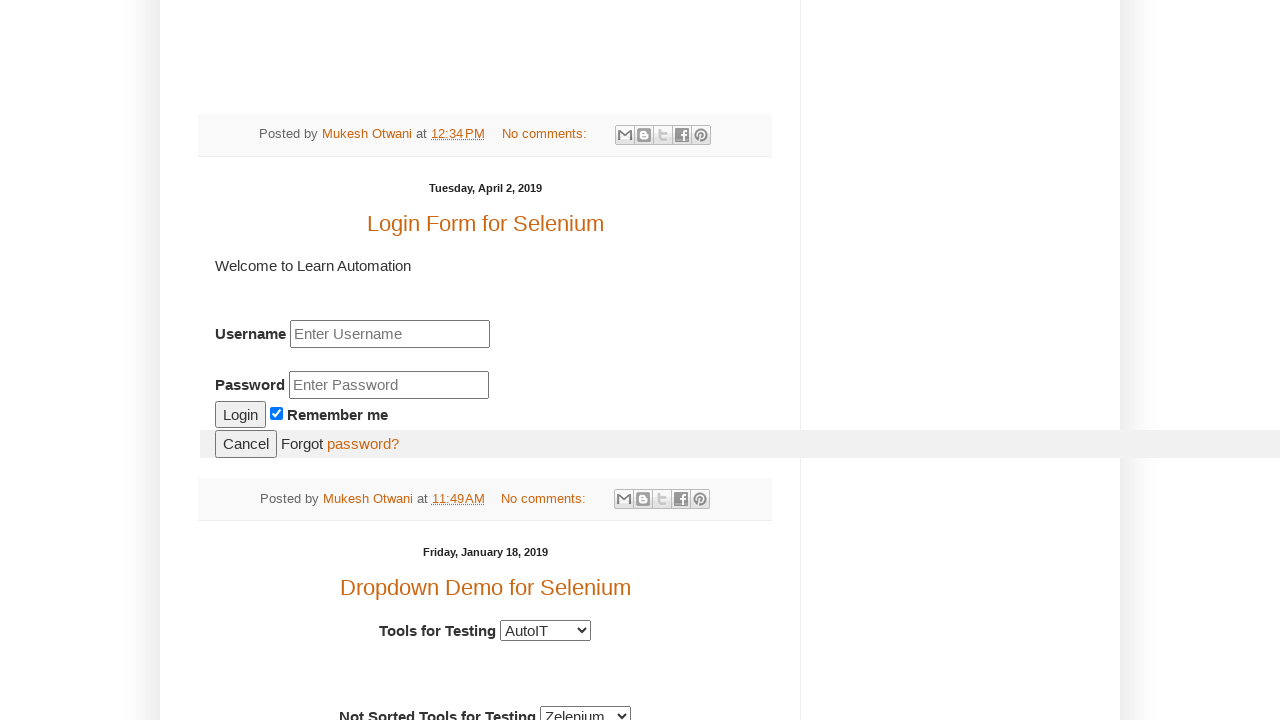

Waited for dropdown #tools1 to be visible
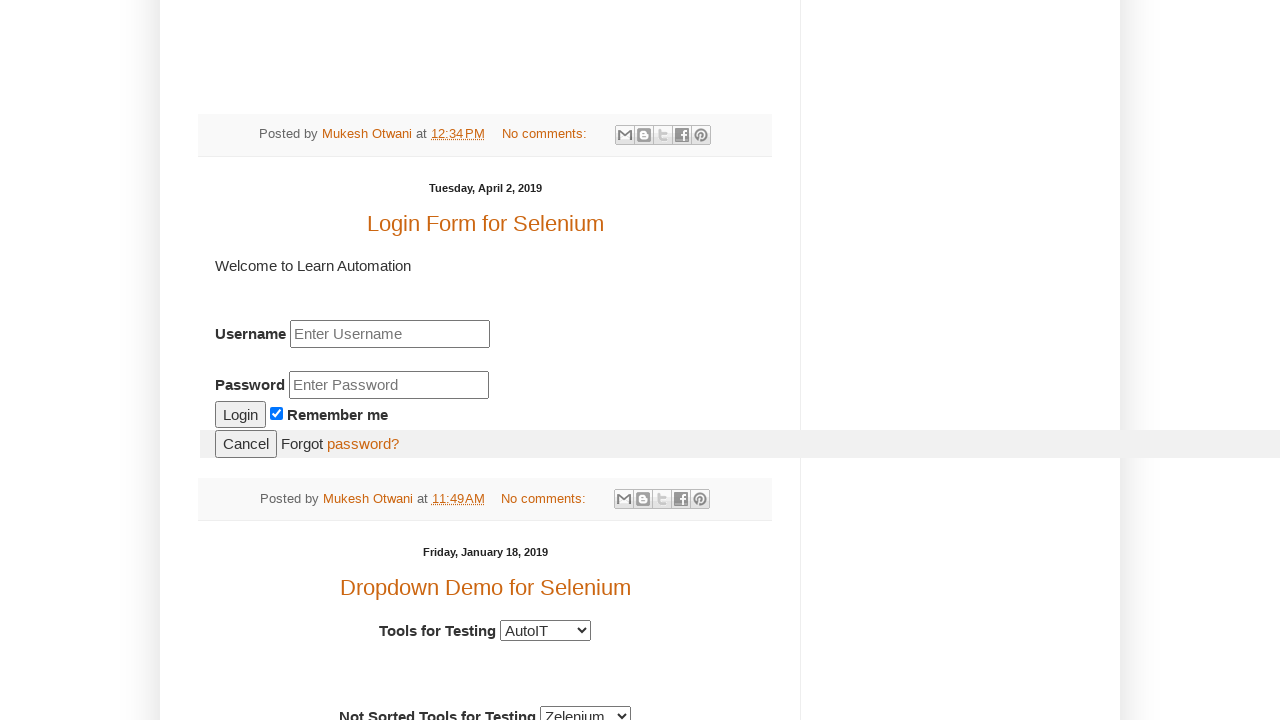

Located dropdown element #tools1
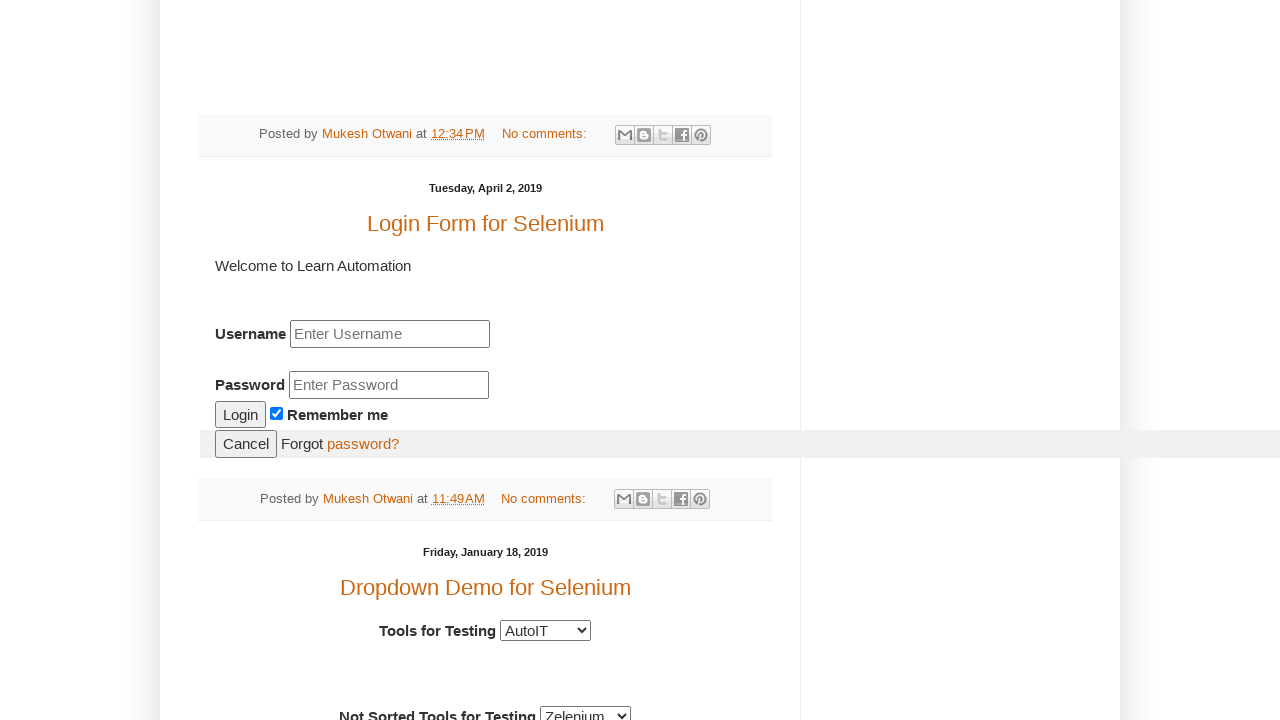

Retrieved all option elements from dropdown
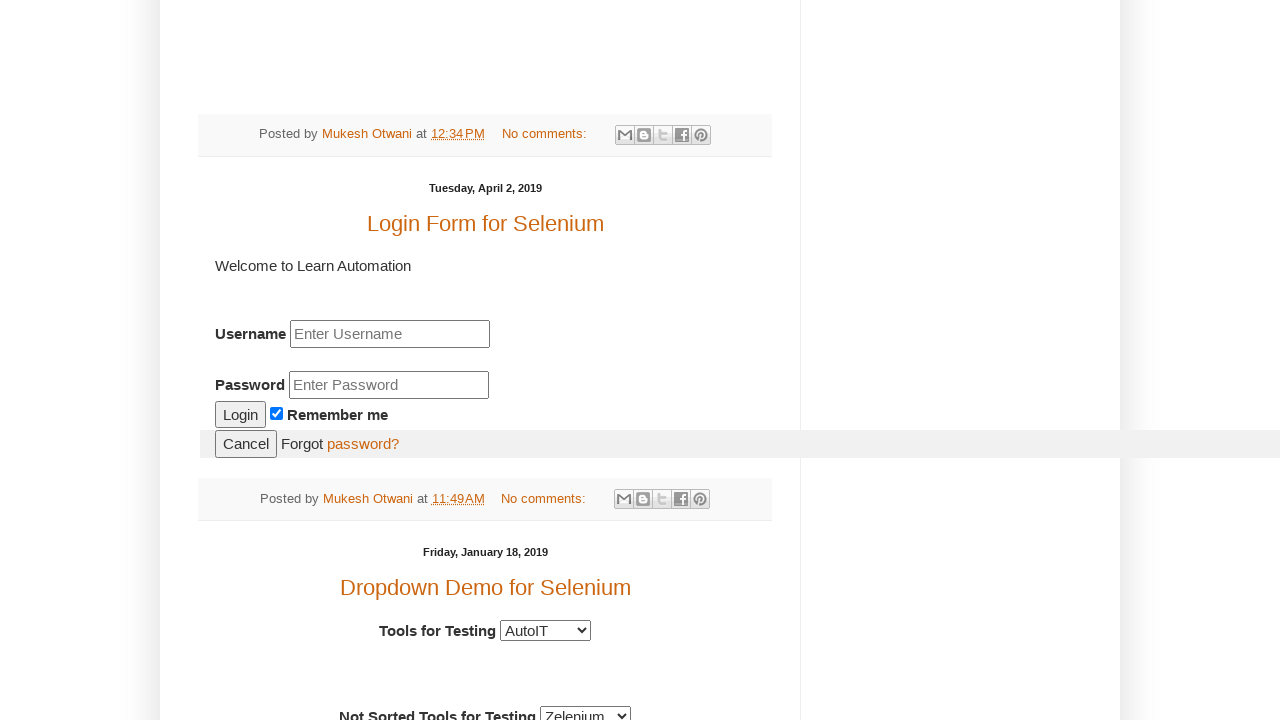

Extracted text content from all dropdown options
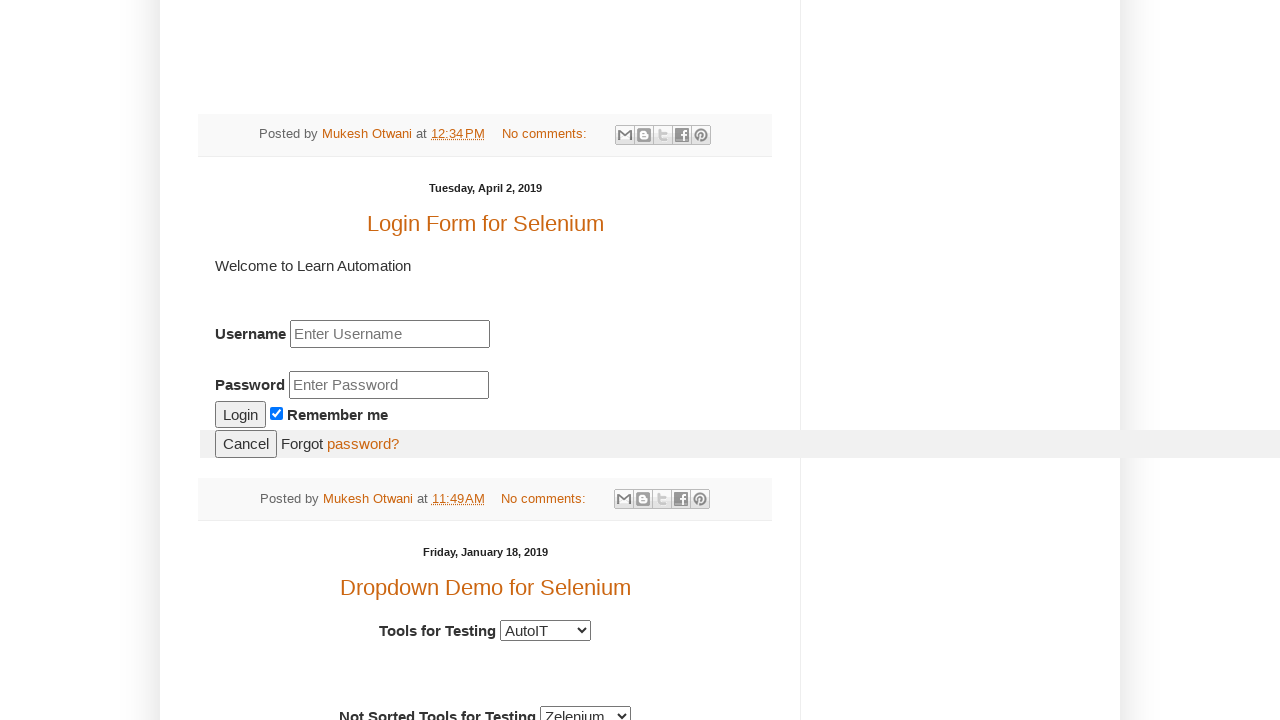

Created sorted copy of dropdown options for comparison
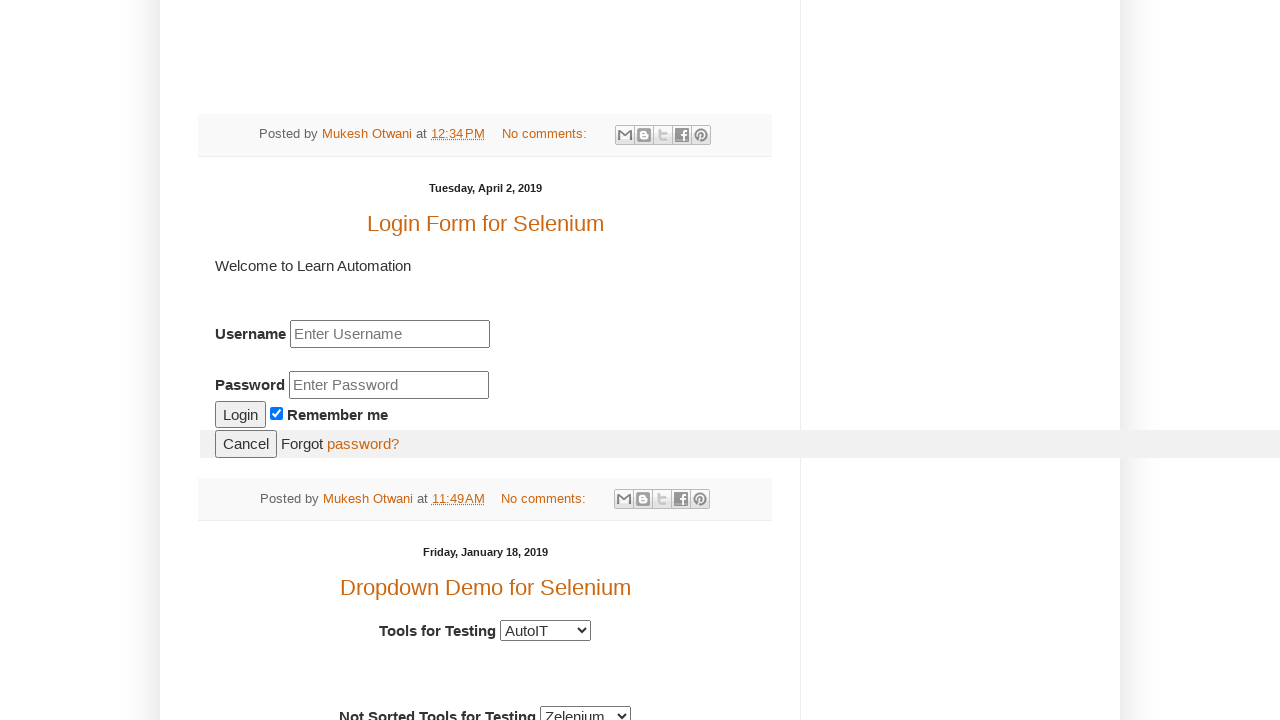

Verified dropdown is NOT sorted alphabetically
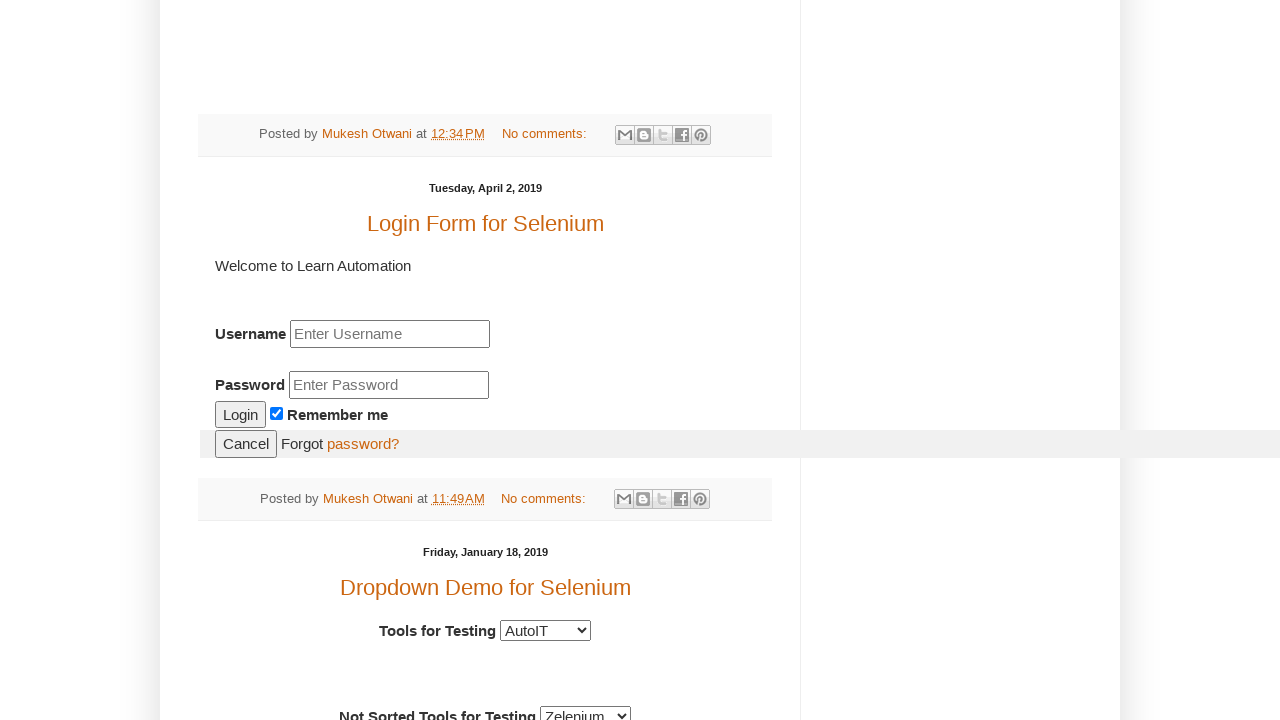

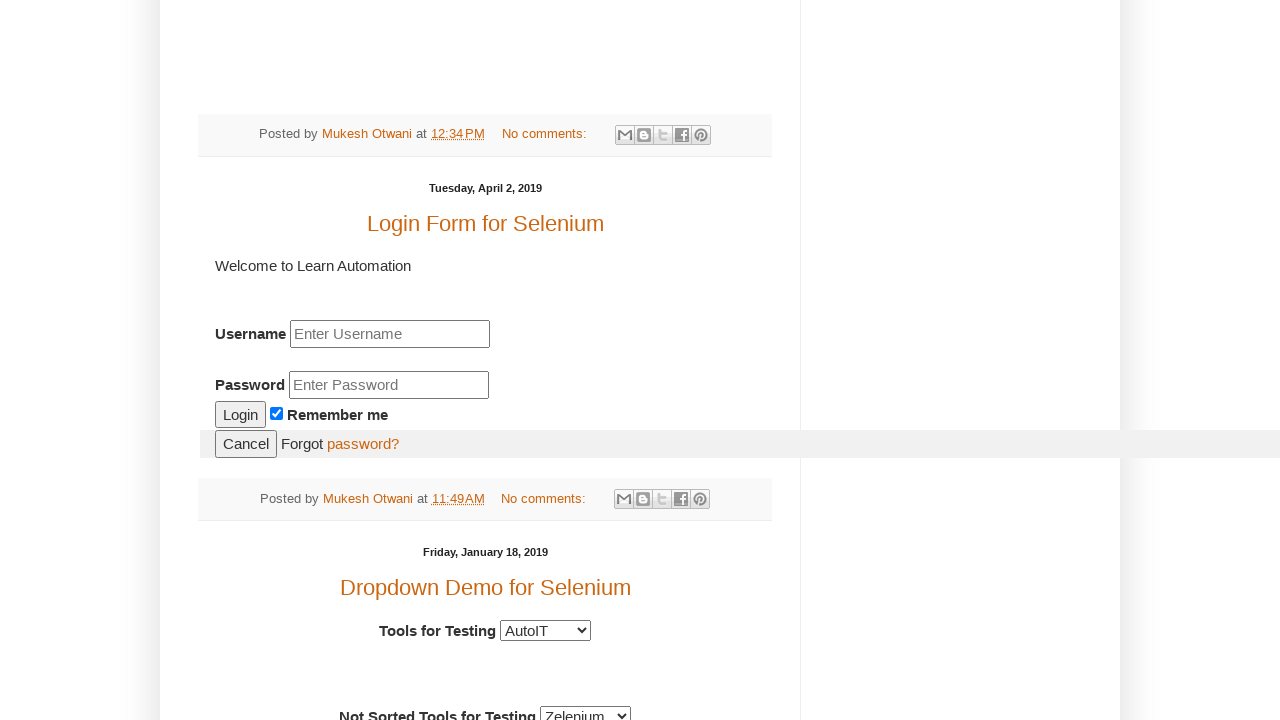